Tests a practice form on demoqa.com by navigating to the Forms section, then filling out fields including first name, last name, email, mobile number, selecting gender, and entering subjects.

Starting URL: https://demoqa.com/

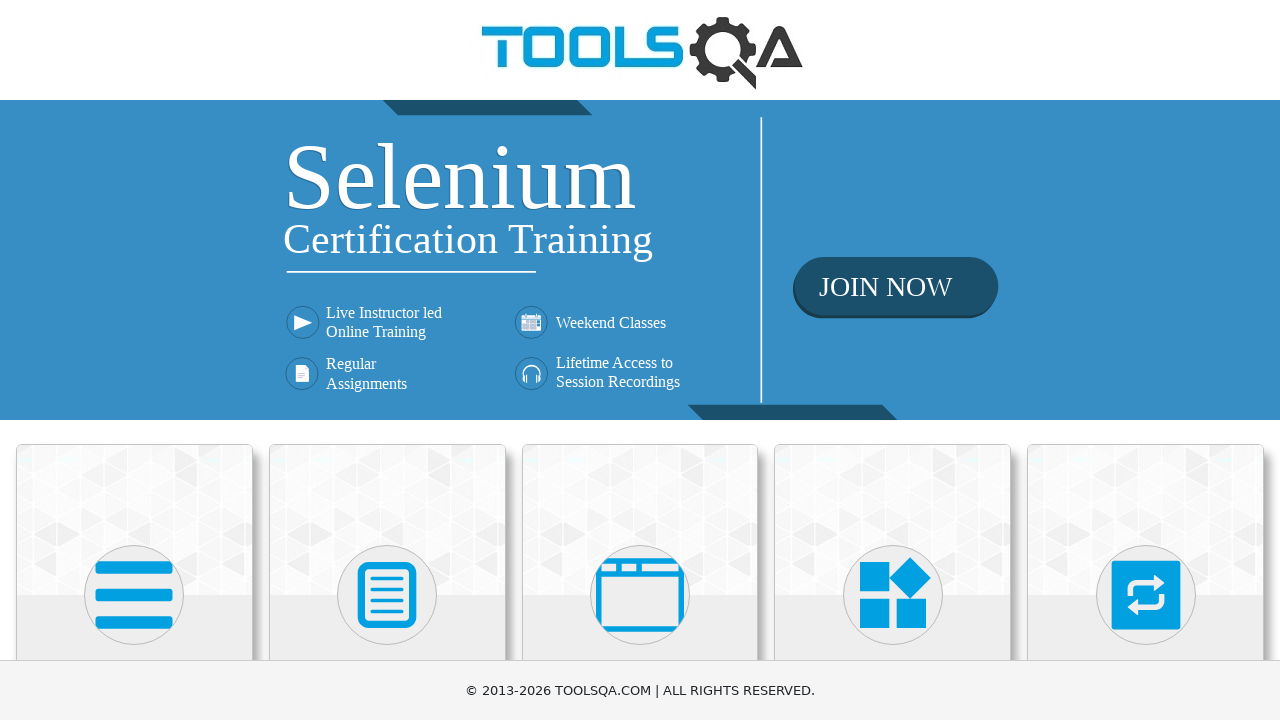

Clicked on Forms menu card at (387, 360) on xpath=//h5[text()='Forms']
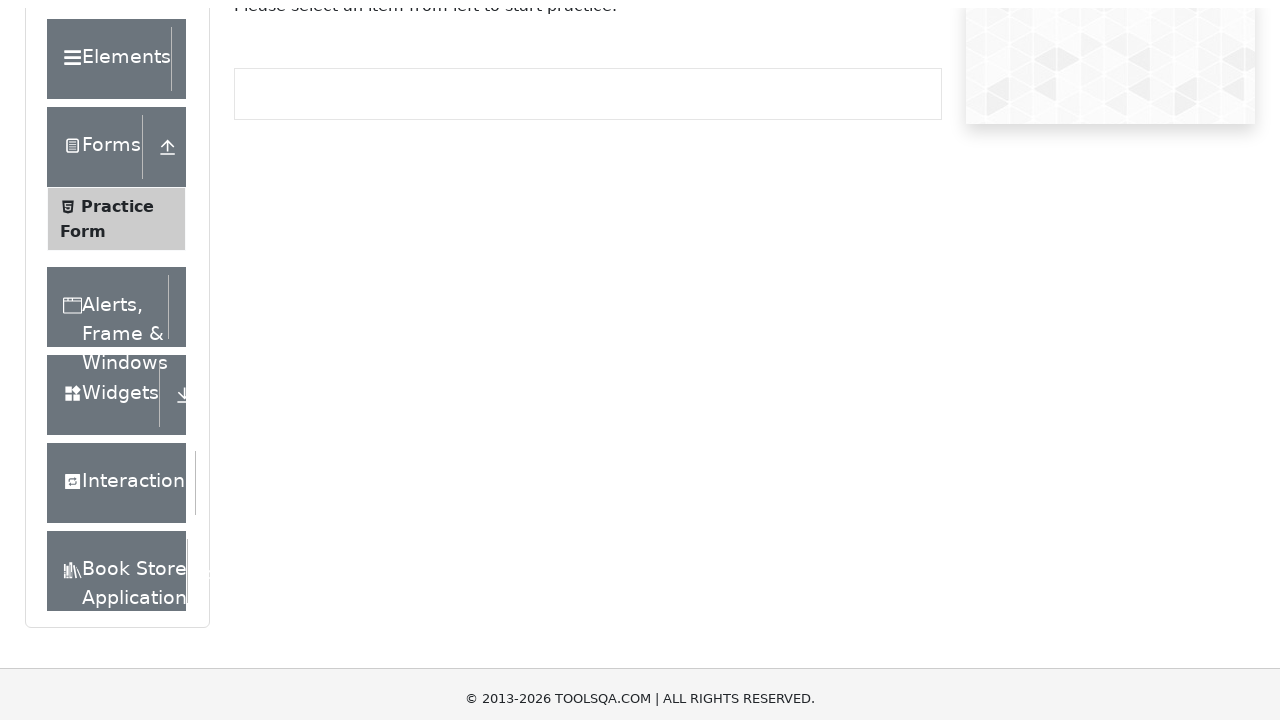

Clicked on Practice Form submenu at (117, 336) on xpath=//span[text()='Practice Form']
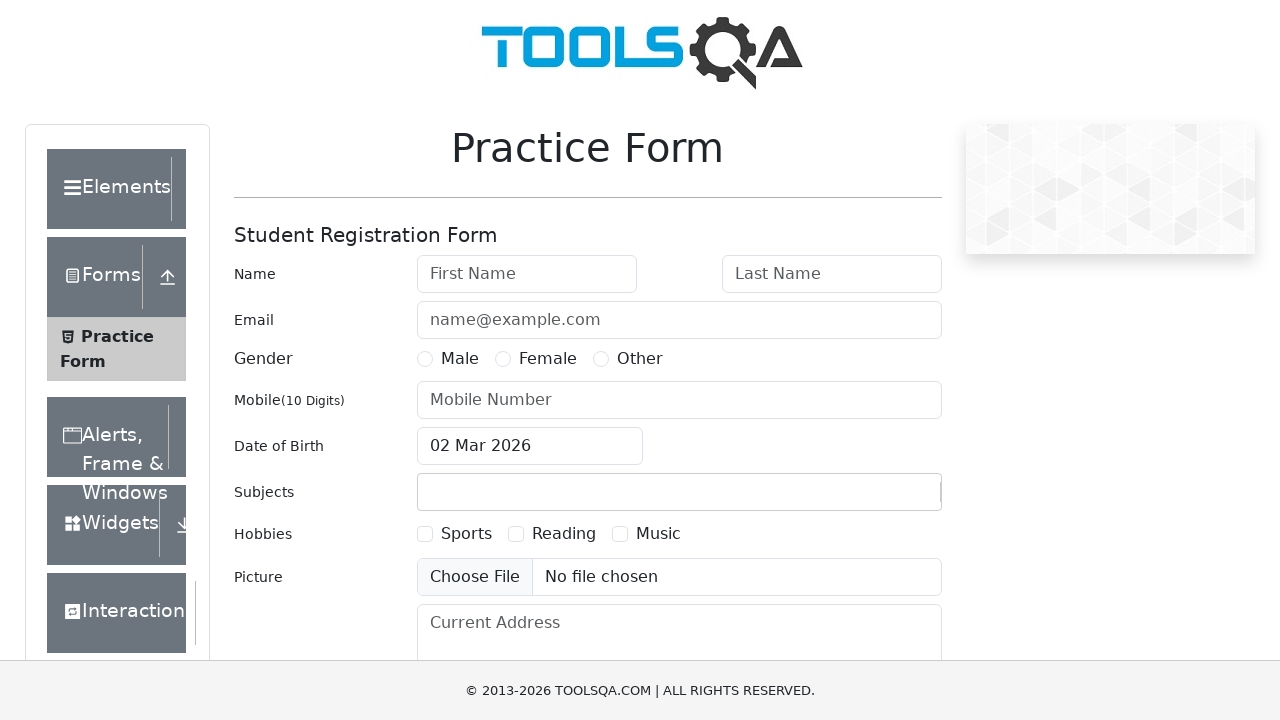

Filled first name field with 'FirstName' on #firstName
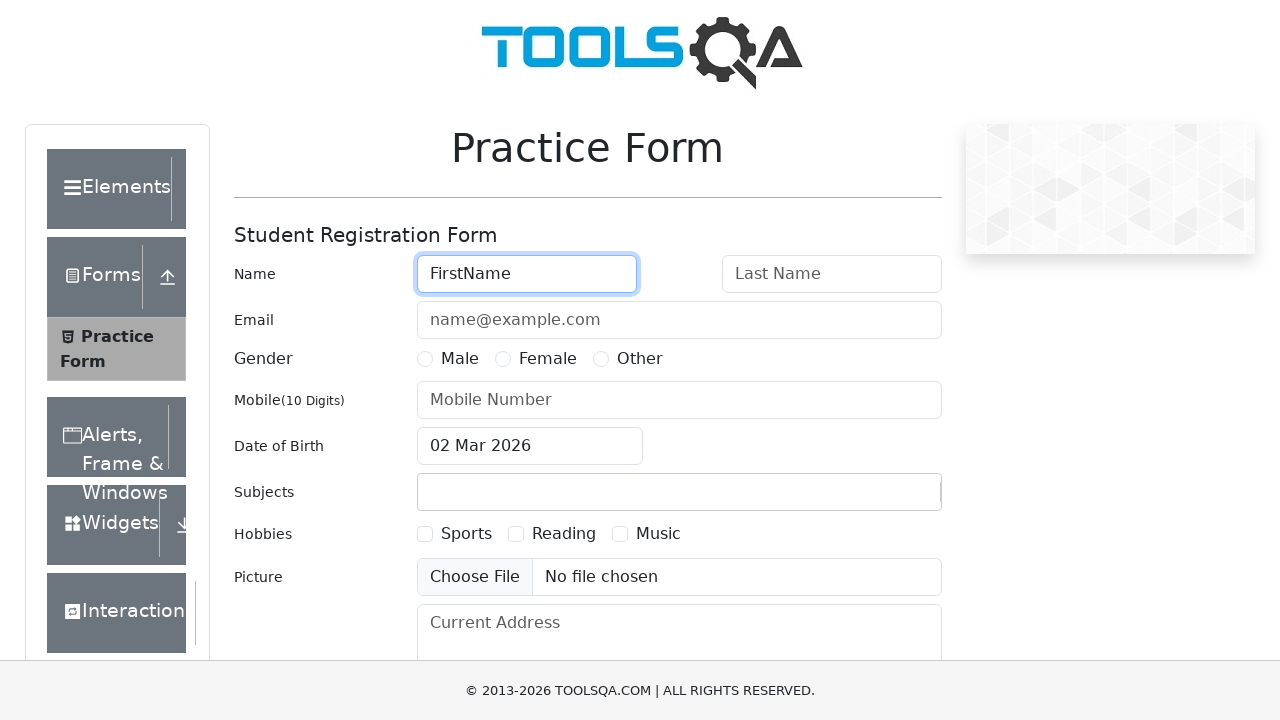

Filled last name field with 'LastName' on #lastName
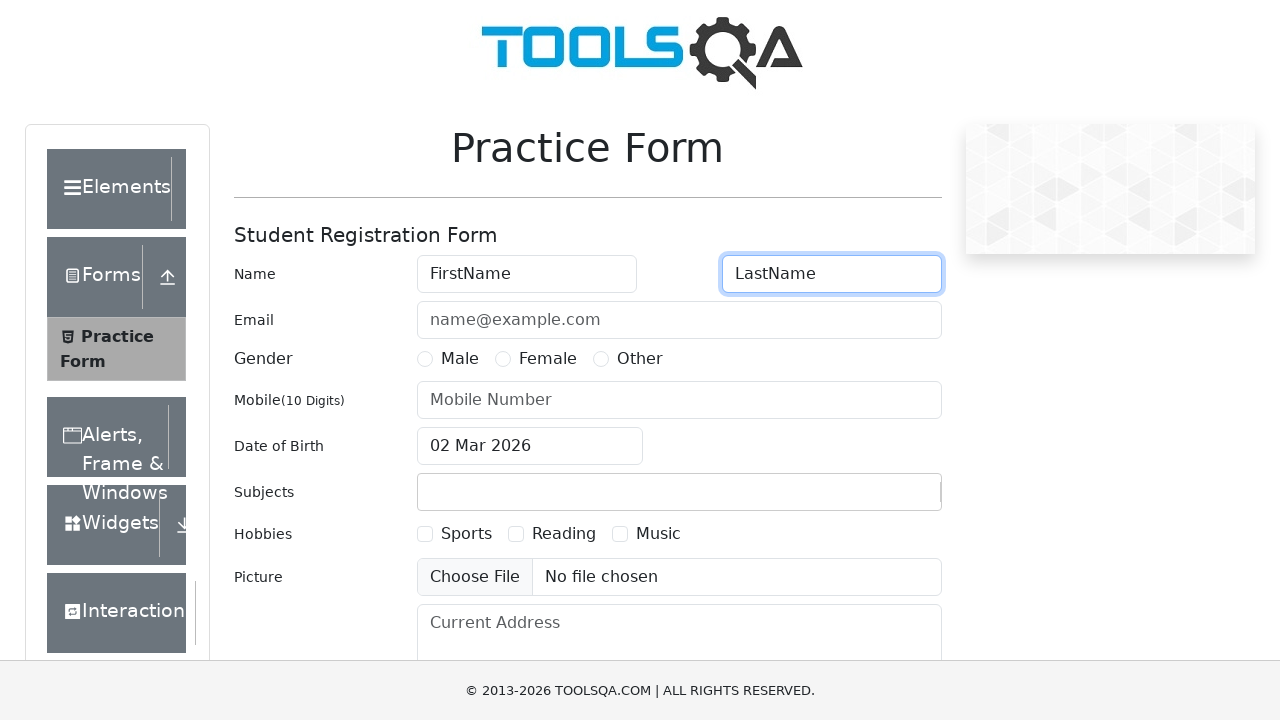

Filled email field with 'test@test.com' on #userEmail
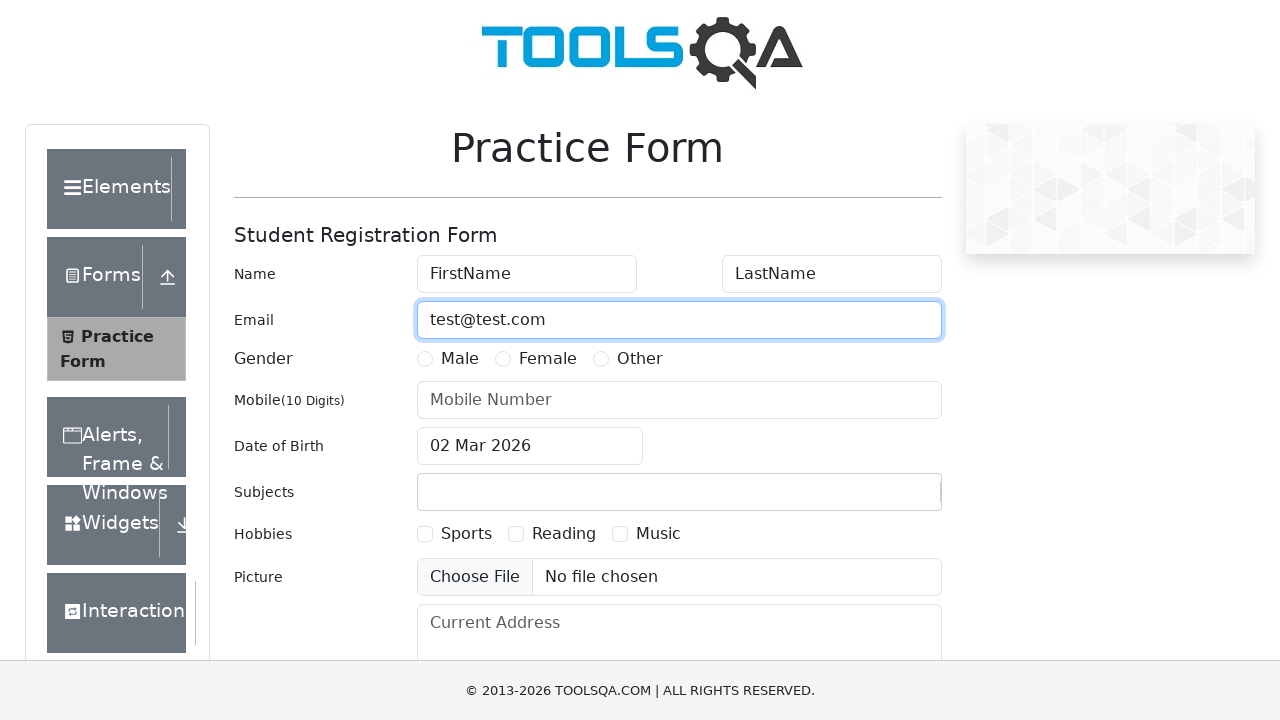

Filled mobile number field with '0409090909' on input[placeholder='Mobile Number']
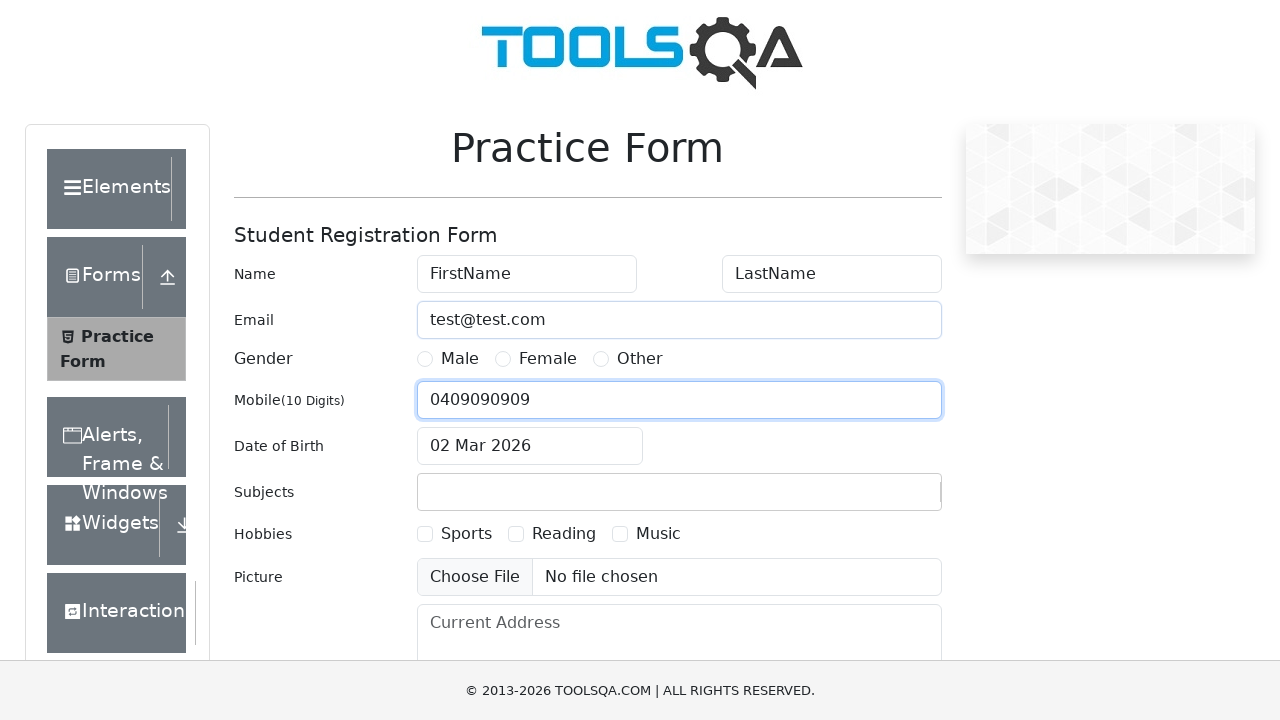

Selected Female gender option at (548, 359) on label[for='gender-radio-2']
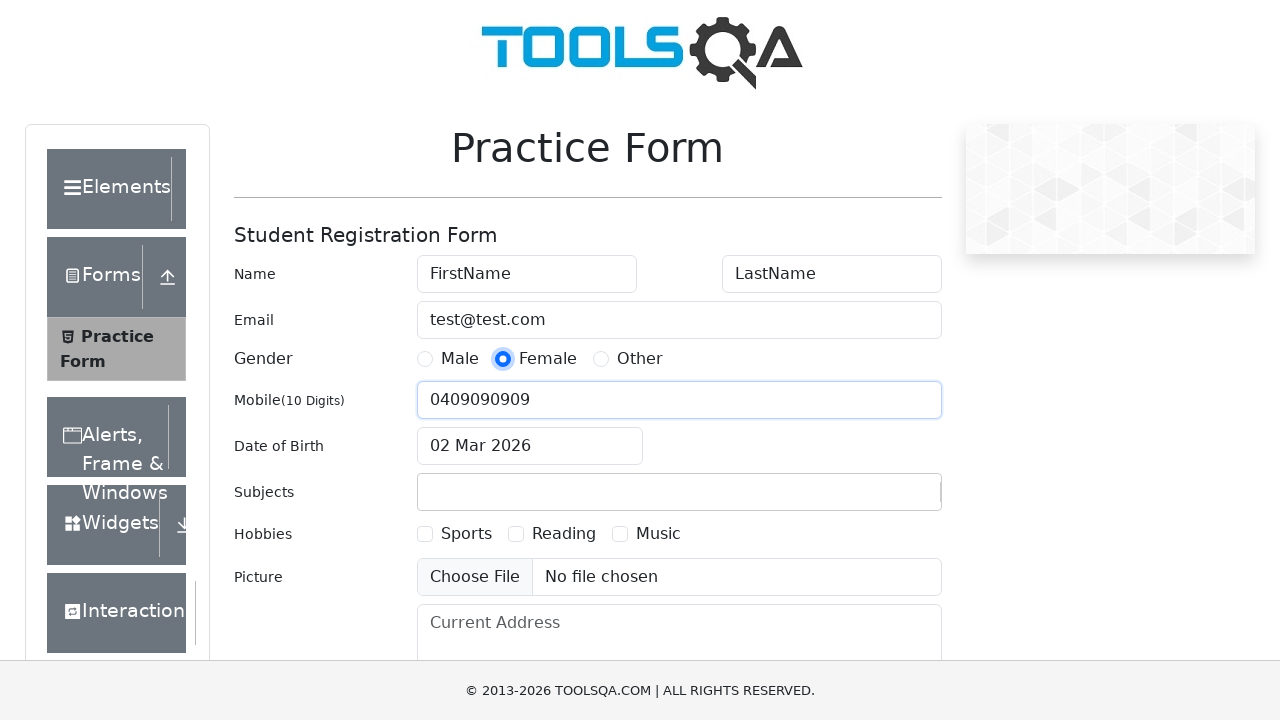

Filled subjects field with 'Social Studies' on #subjectsInput
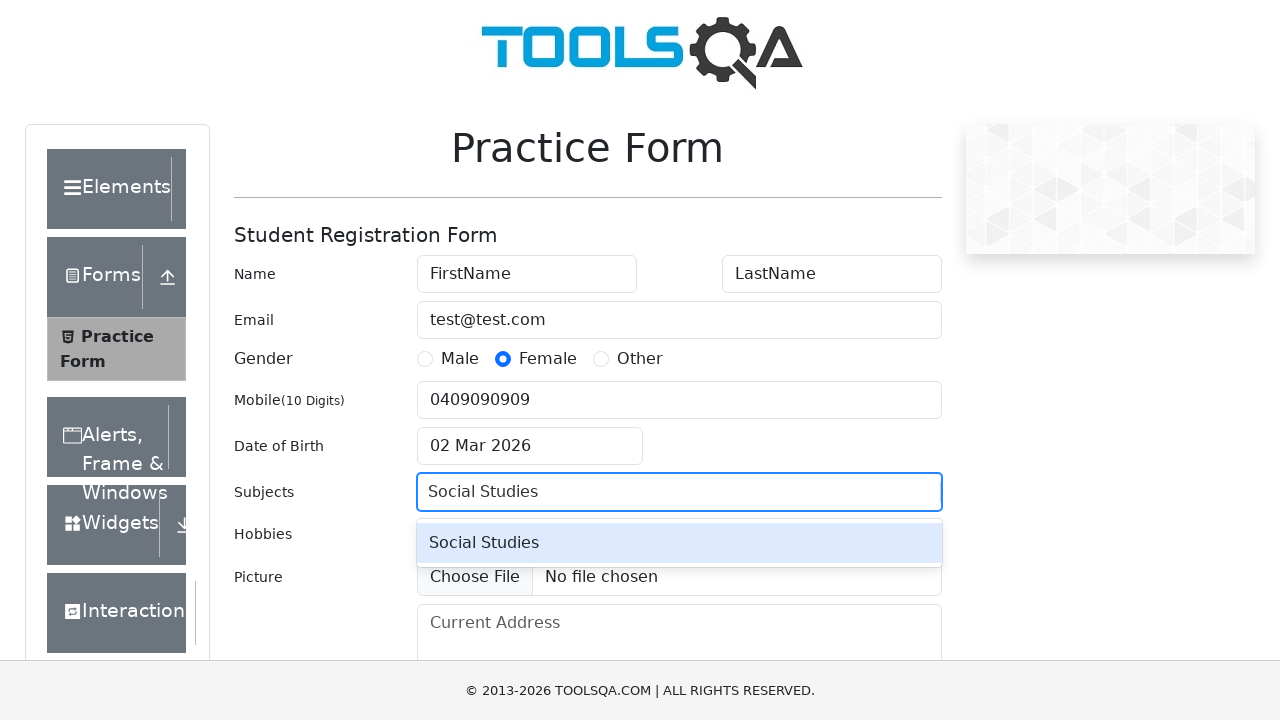

Pressed Enter to confirm subject selection
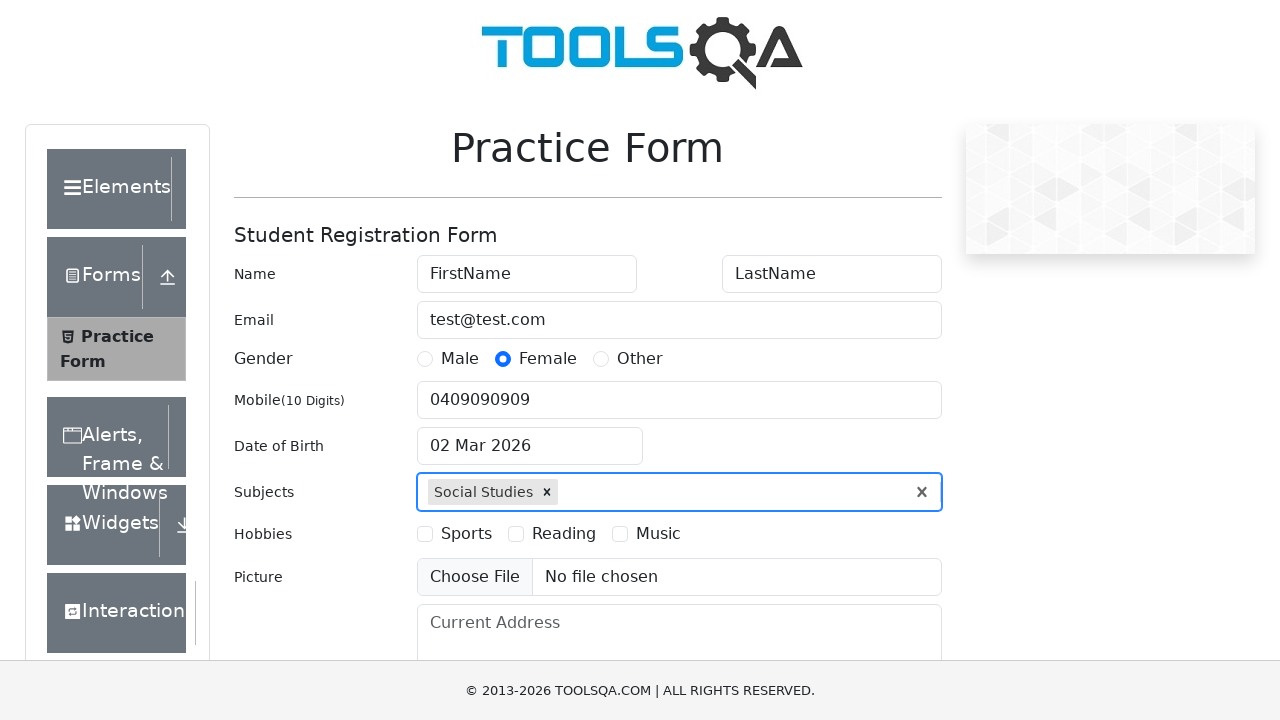

Scrolled down 400px to view state dropdown
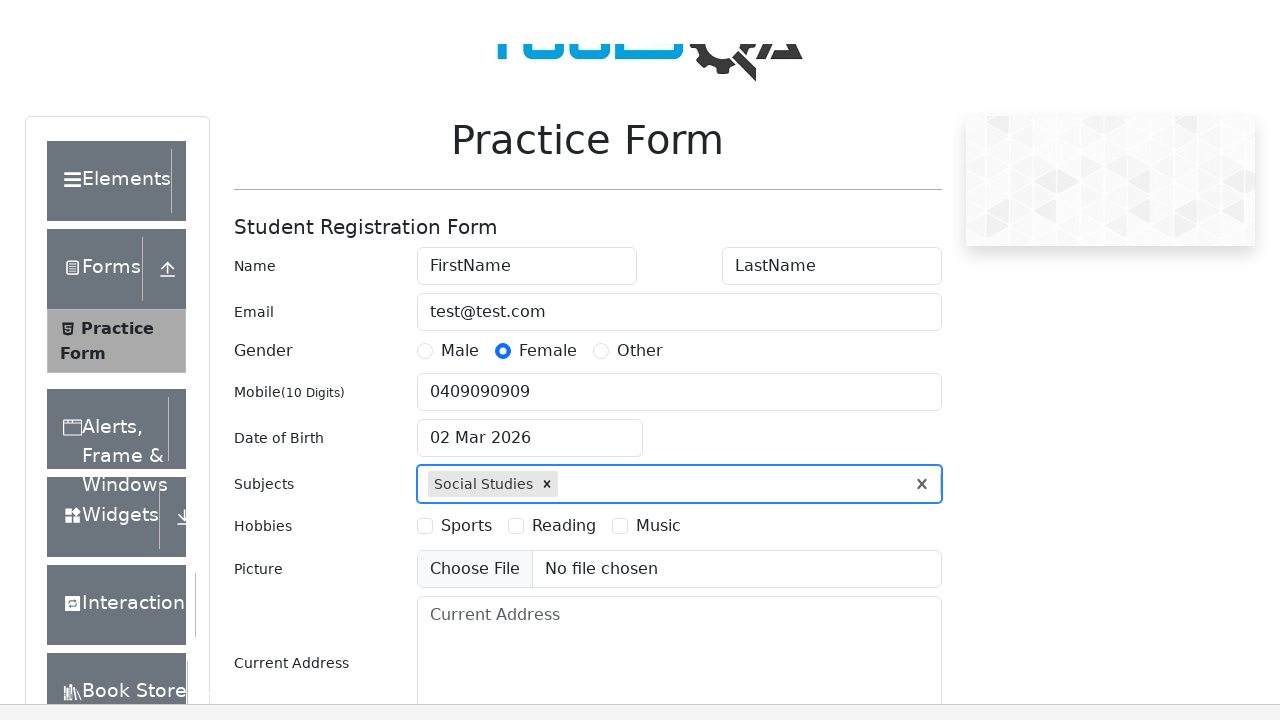

Filled state dropdown with 'NCR' on #react-select-3-input
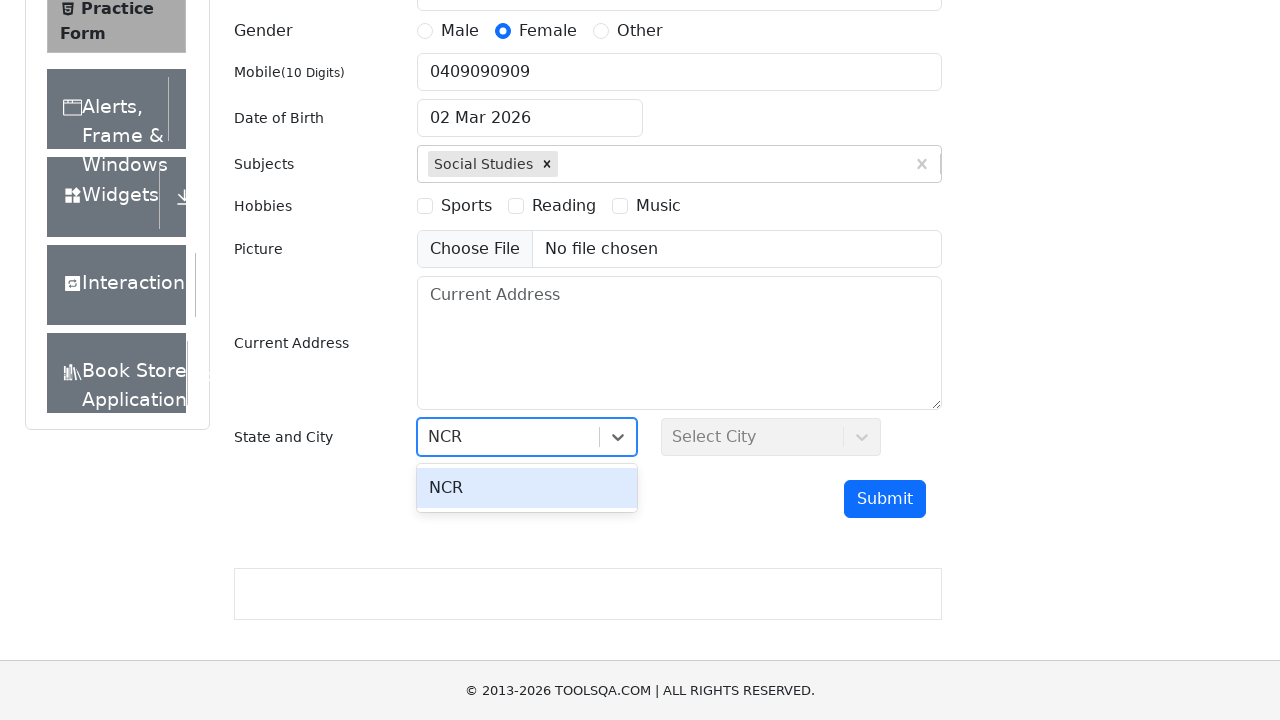

Pressed Enter to confirm state selection
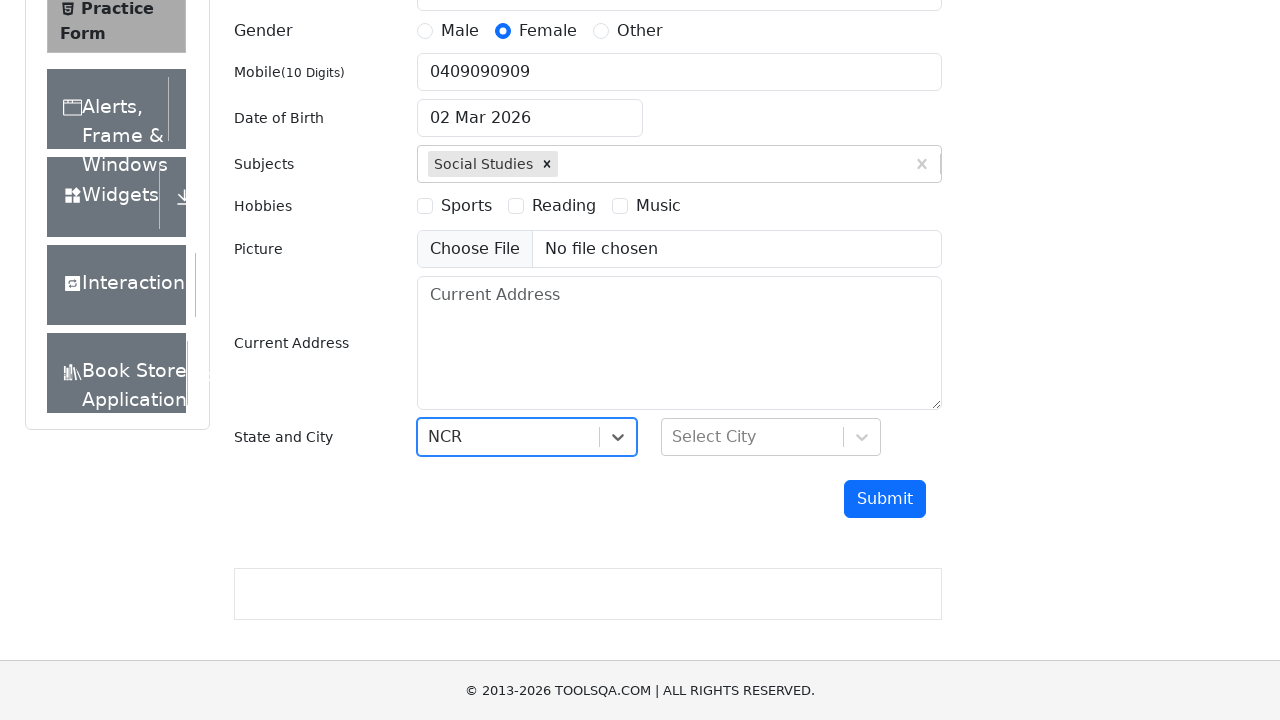

Filled city dropdown with 'Delhi' on #react-select-4-input
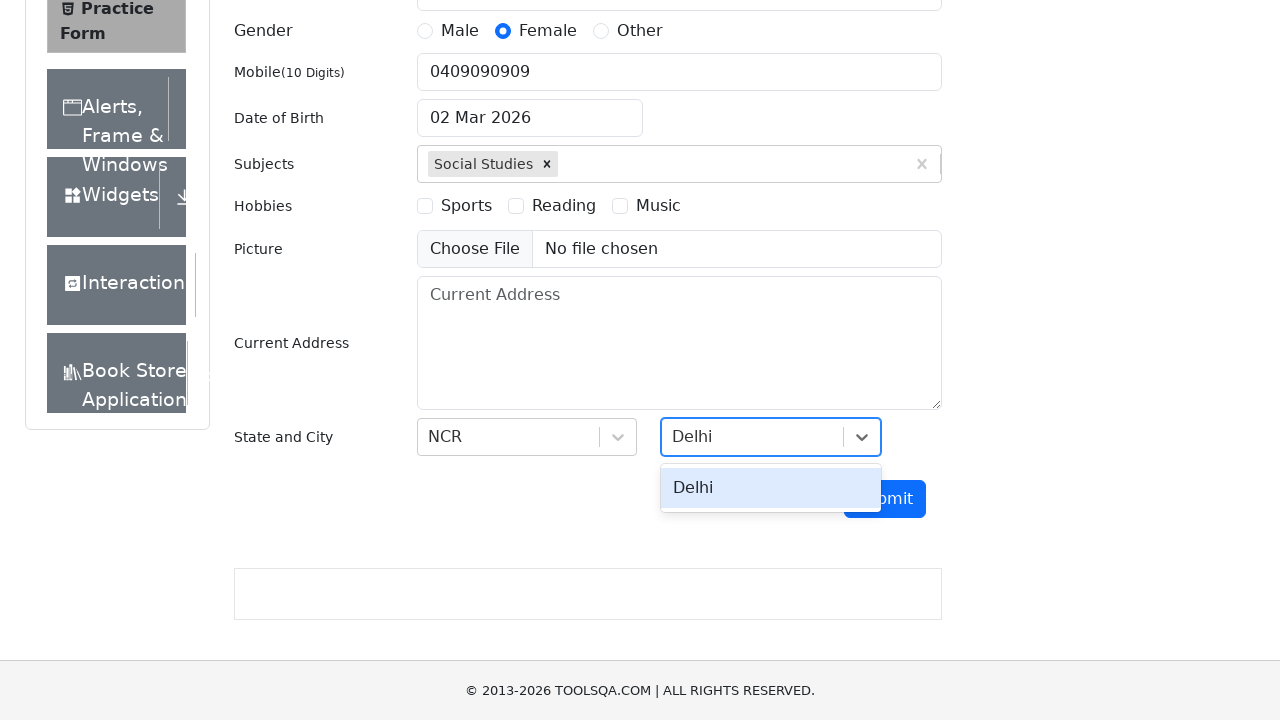

Pressed Enter to confirm city selection
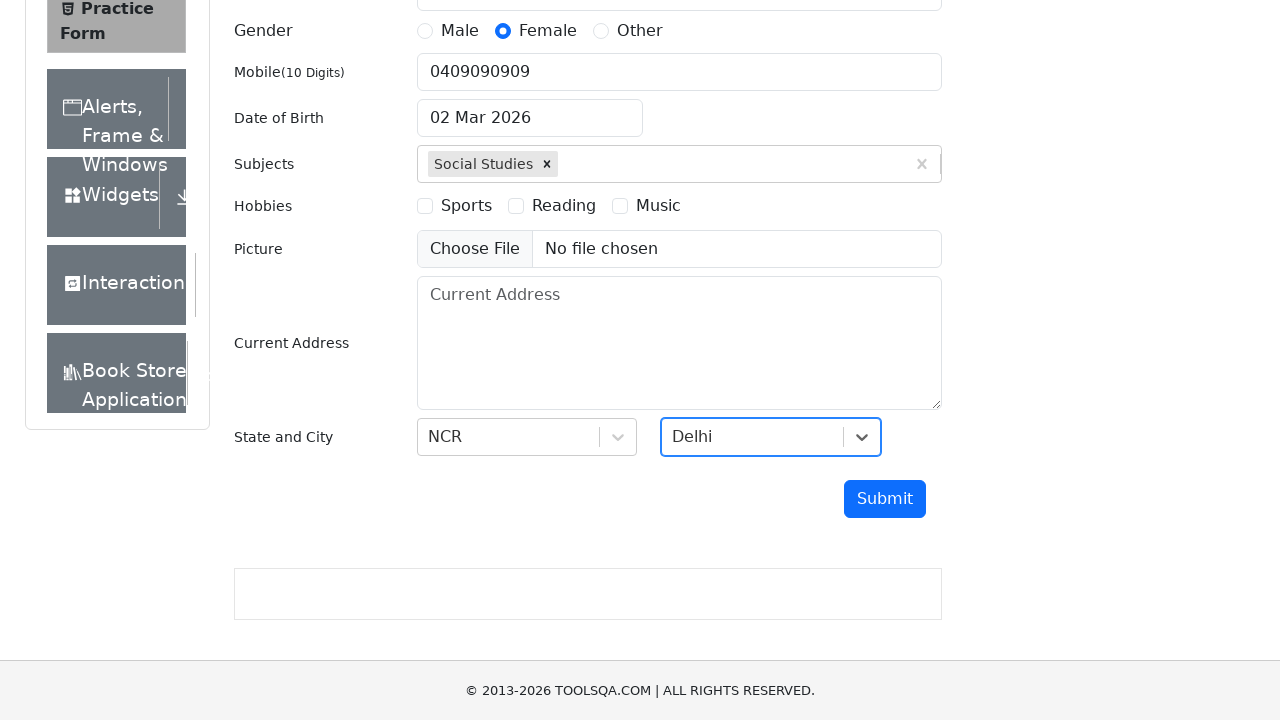

Clicked submit button to submit the practice form at (885, 499) on #submit
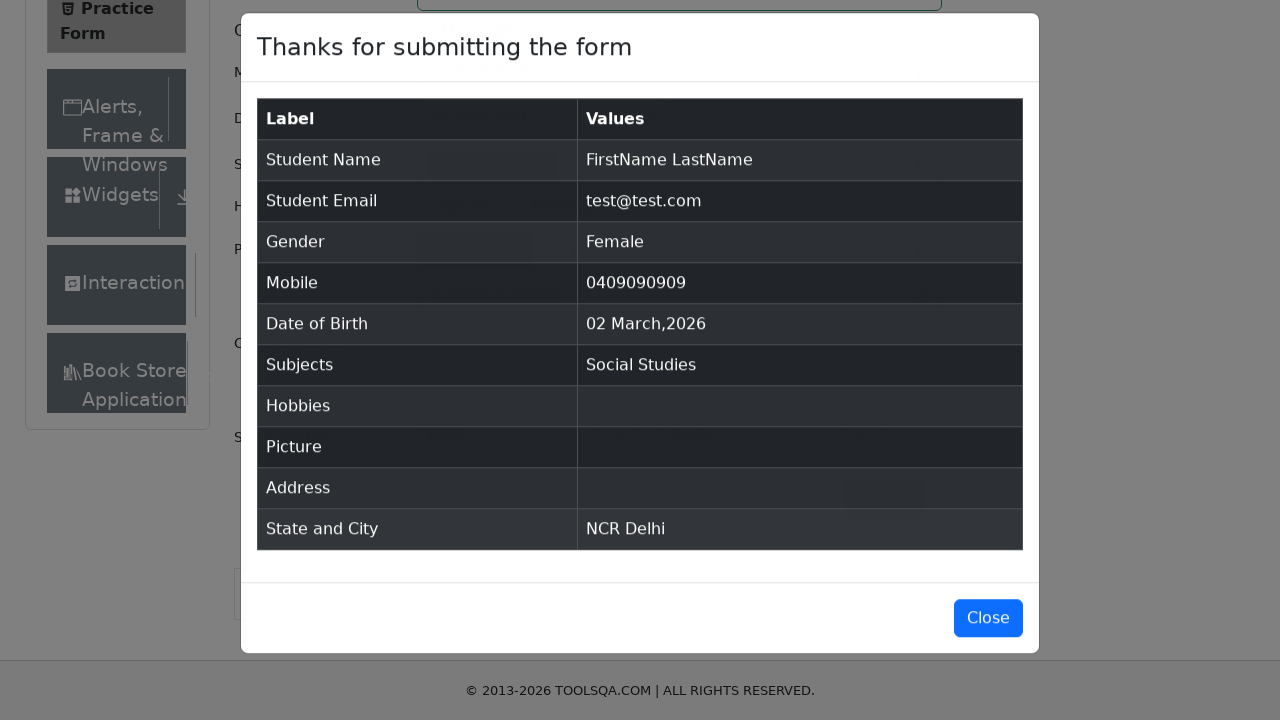

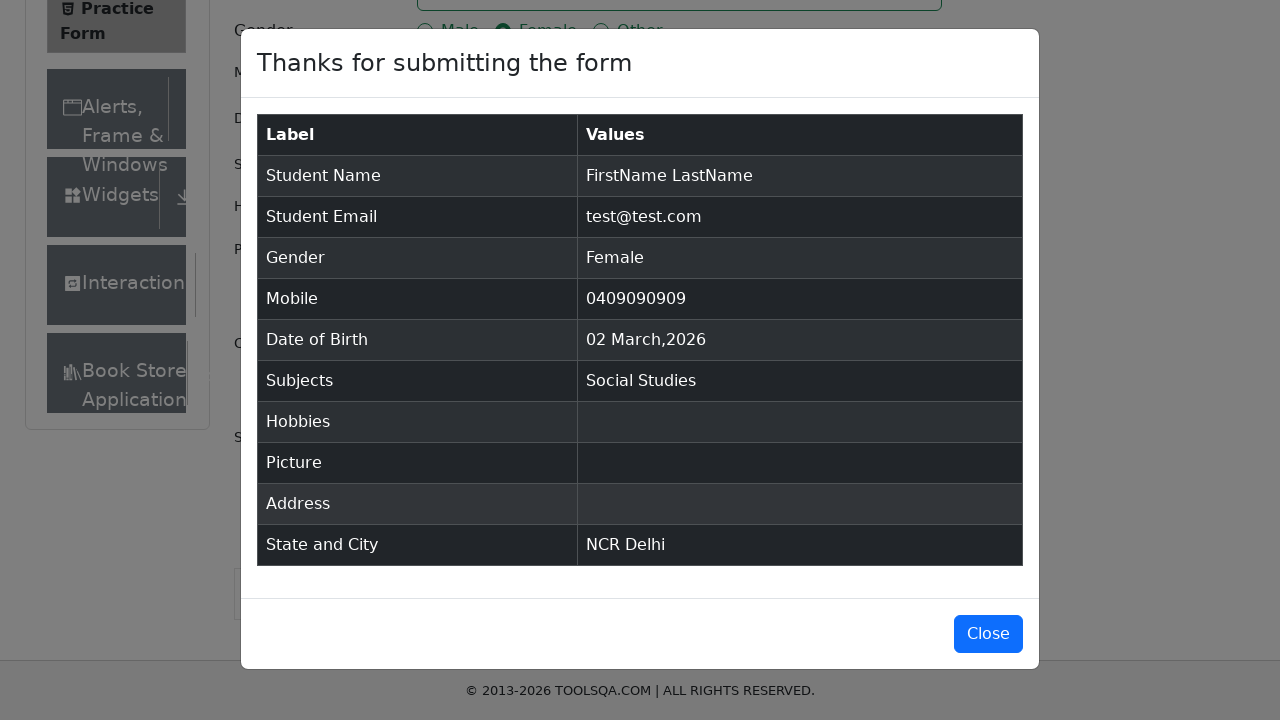